Tests dynamic content page by navigating to it and checking content elements

Starting URL: https://the-internet.herokuapp.com/?ref=hackernoon.com

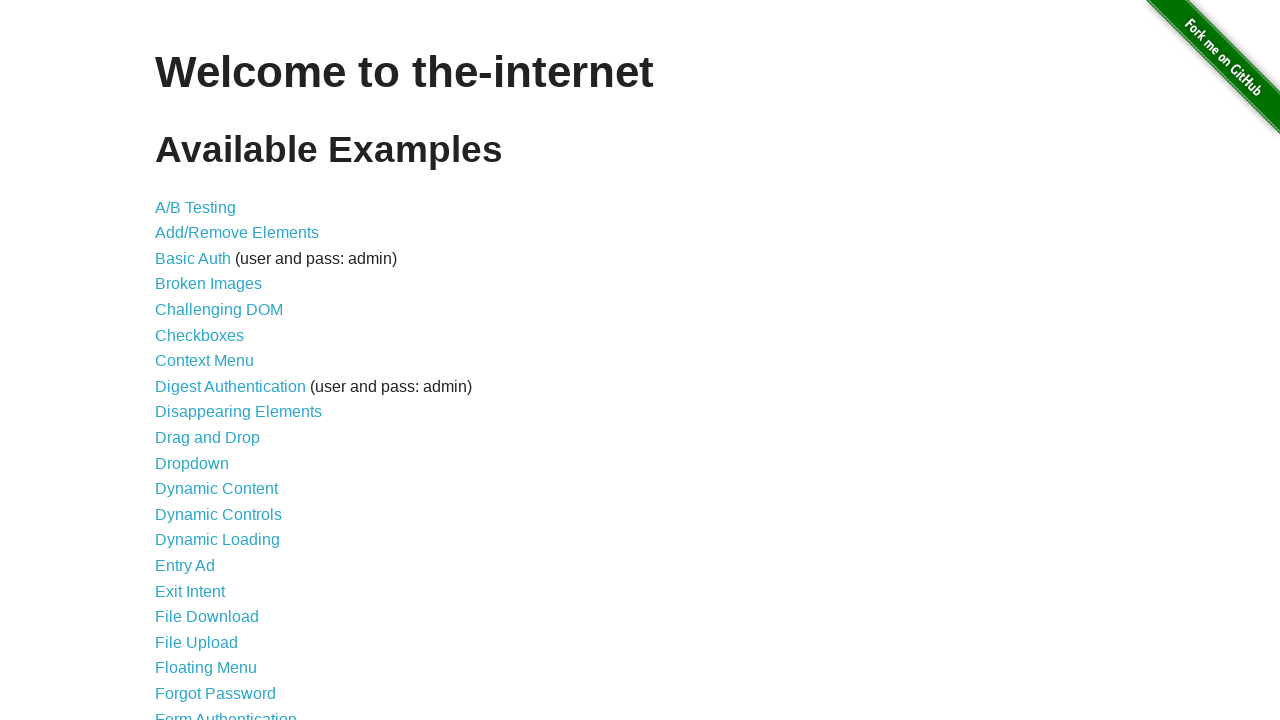

Clicked on Dynamic Content link at (216, 489) on xpath=//a[contains(text(),'Dynamic Content')]
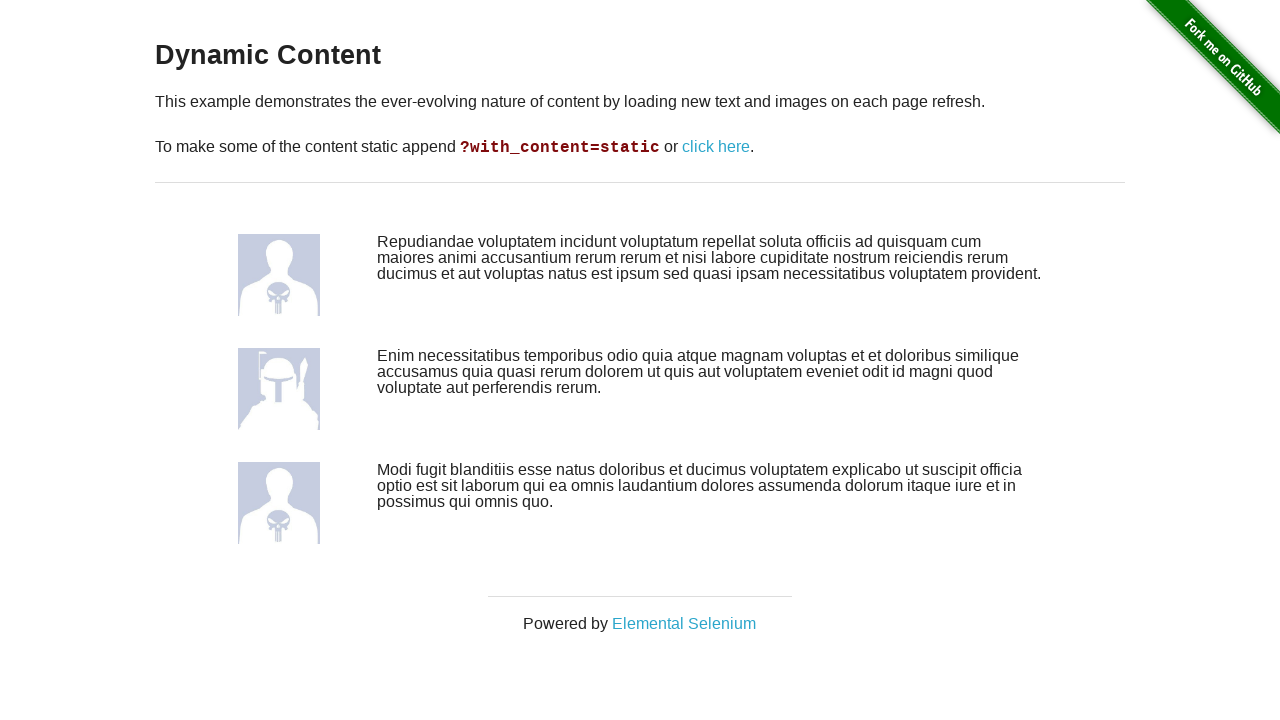

Dynamic content elements loaded
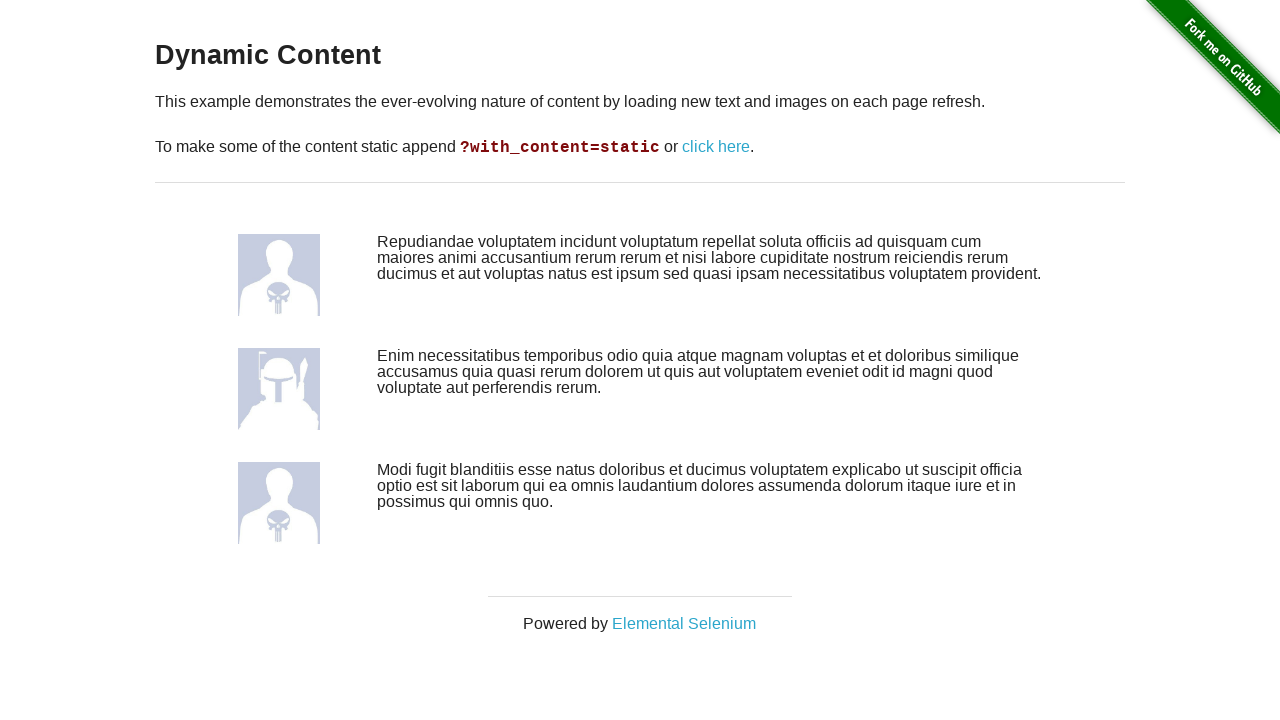

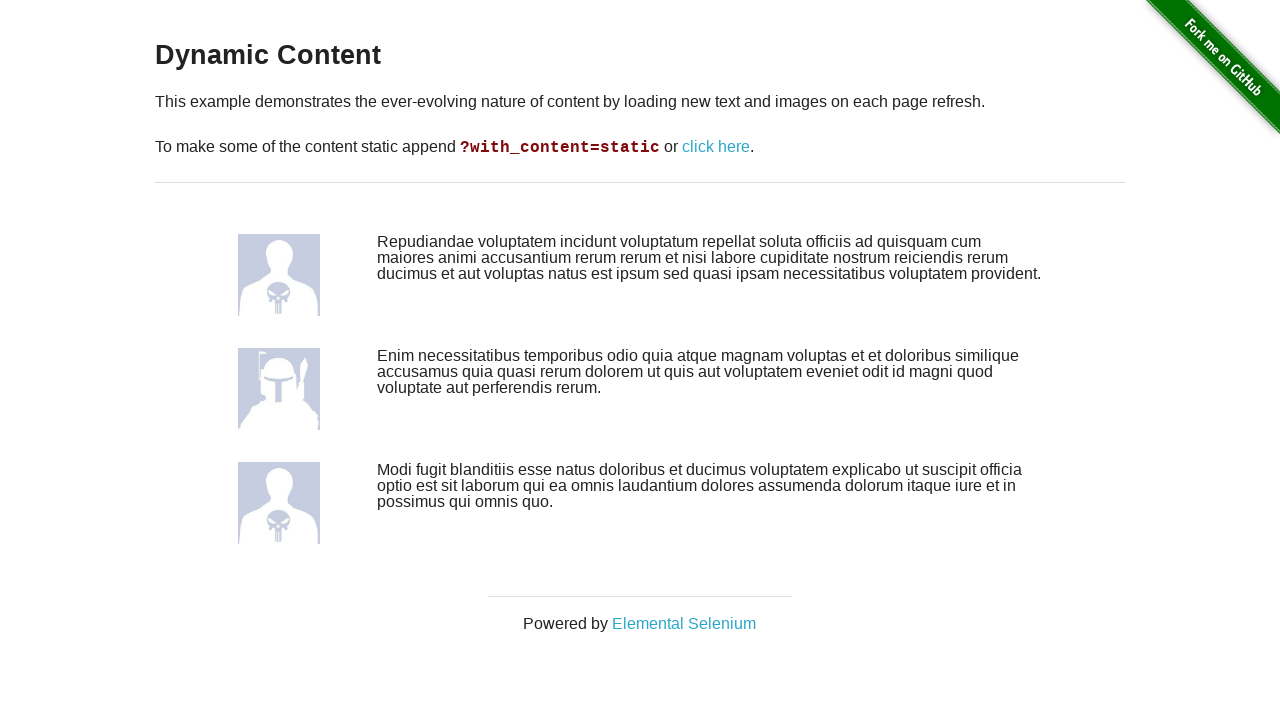